Navigates to a personal website and waits for the page to fully load (network idle state)

Starting URL: https://www.sergiofores.es/

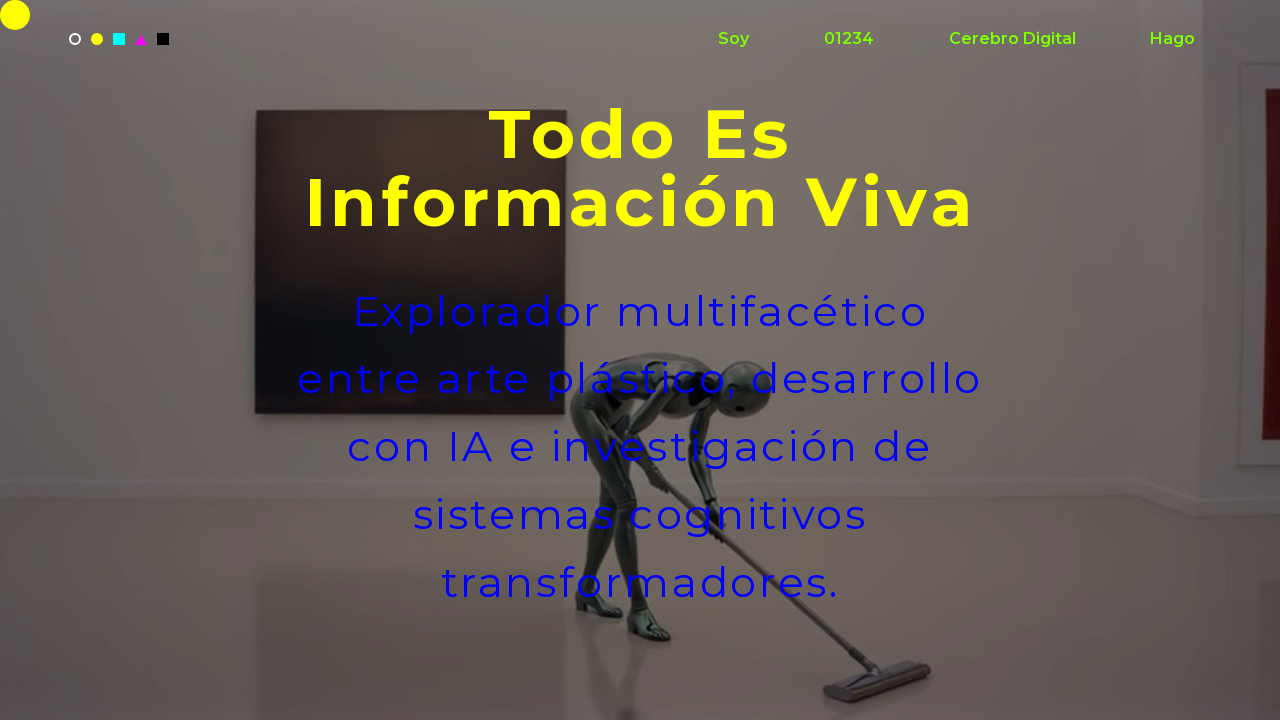

Navigated to https://www.sergiofores.es/
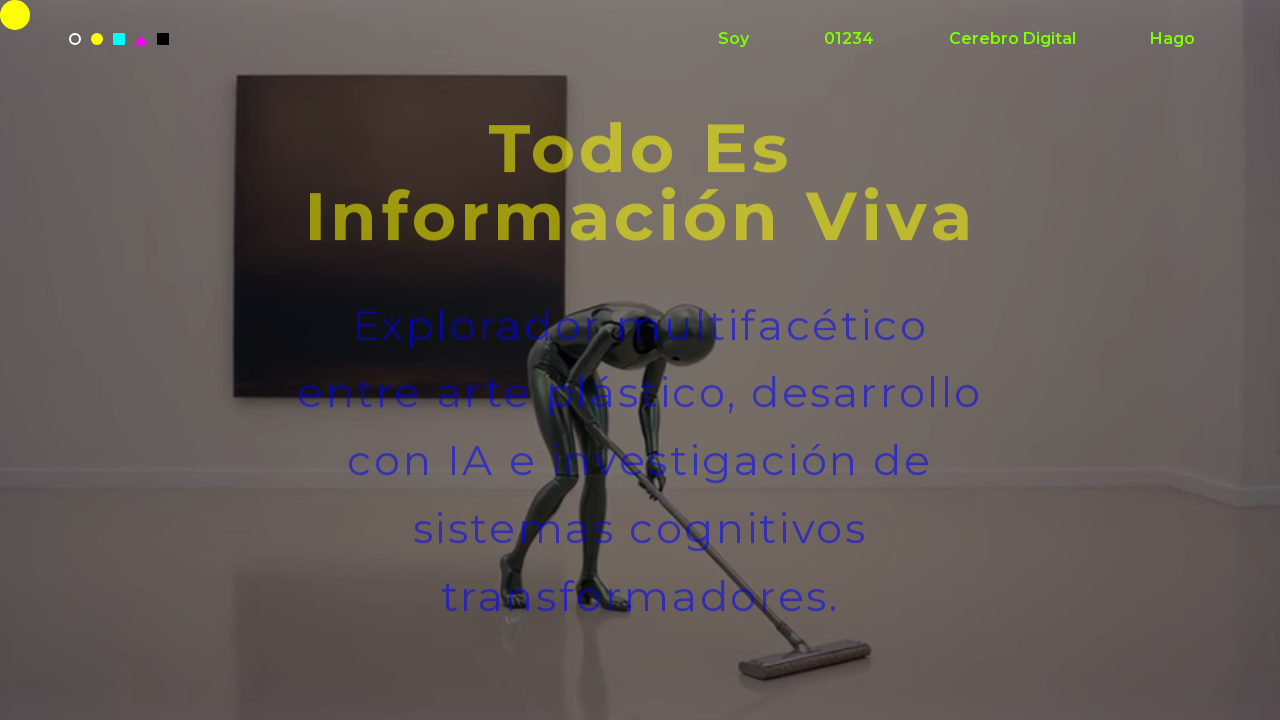

Waited for page to fully load (network idle state)
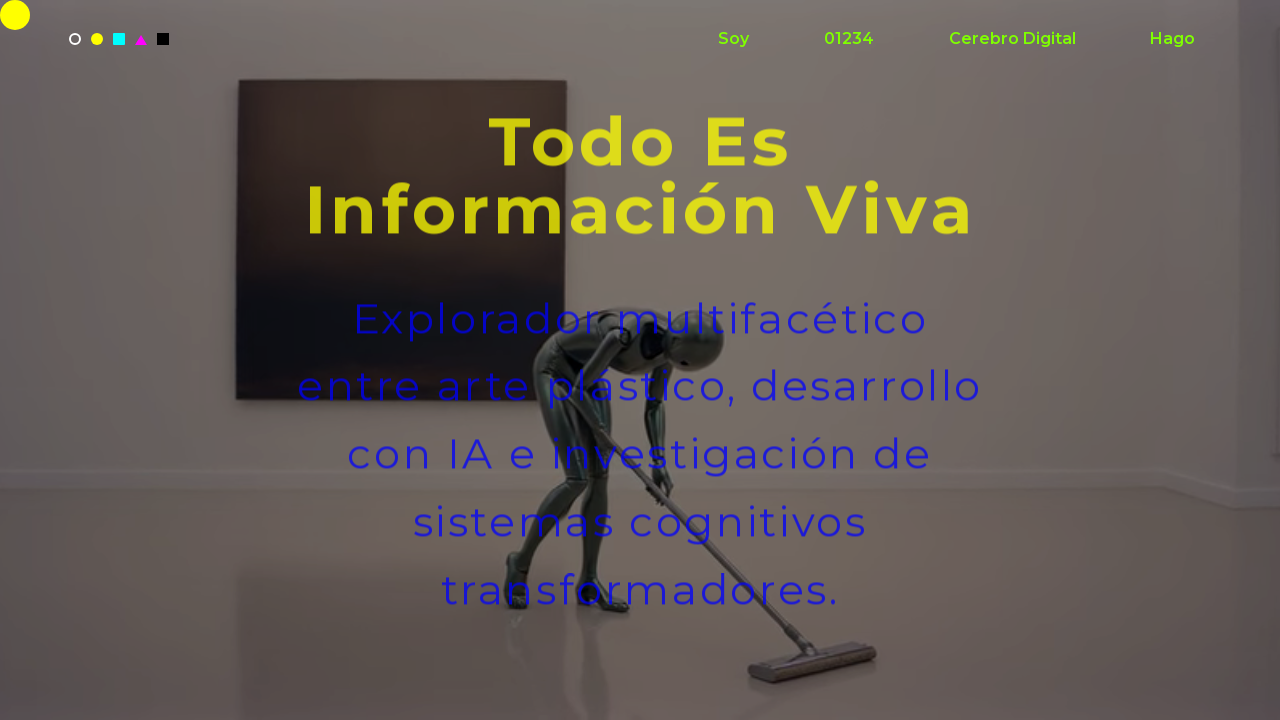

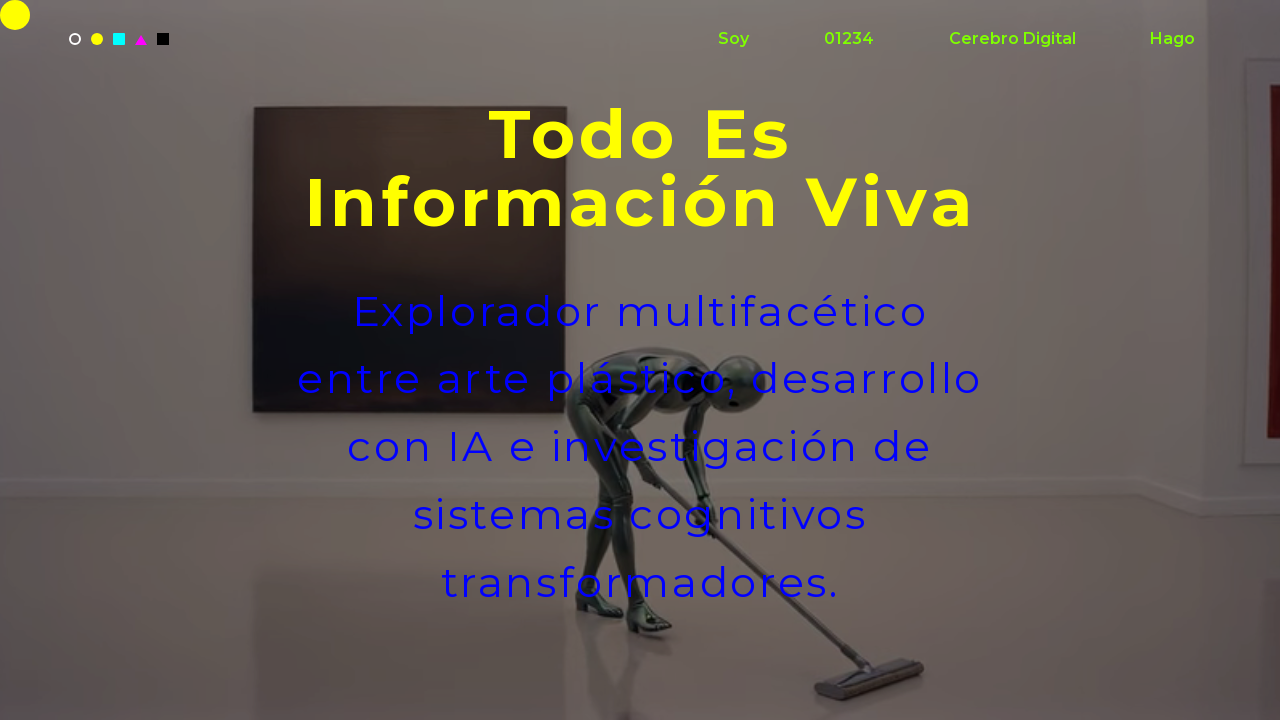